Navigates to the OrangeHRM demo page and verifies that an image element is present on the page

Starting URL: http://alchemy.hguy.co/orangehrm

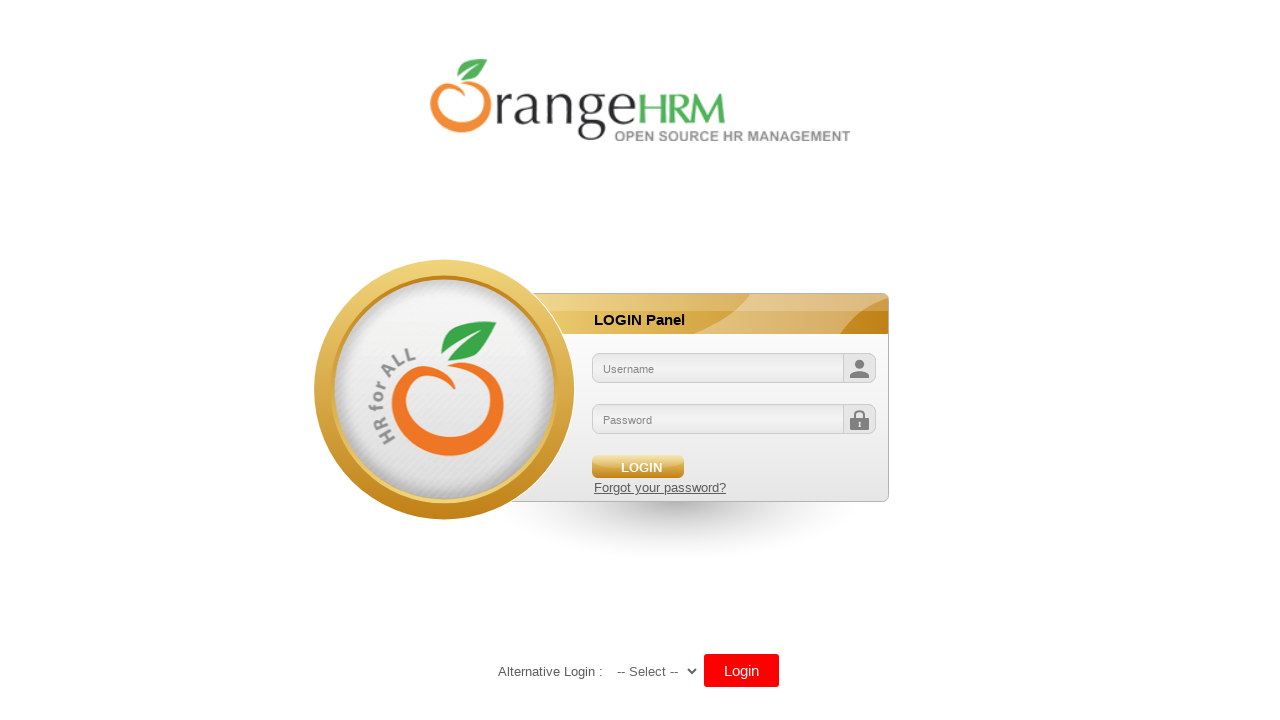

Navigated to OrangeHRM demo page
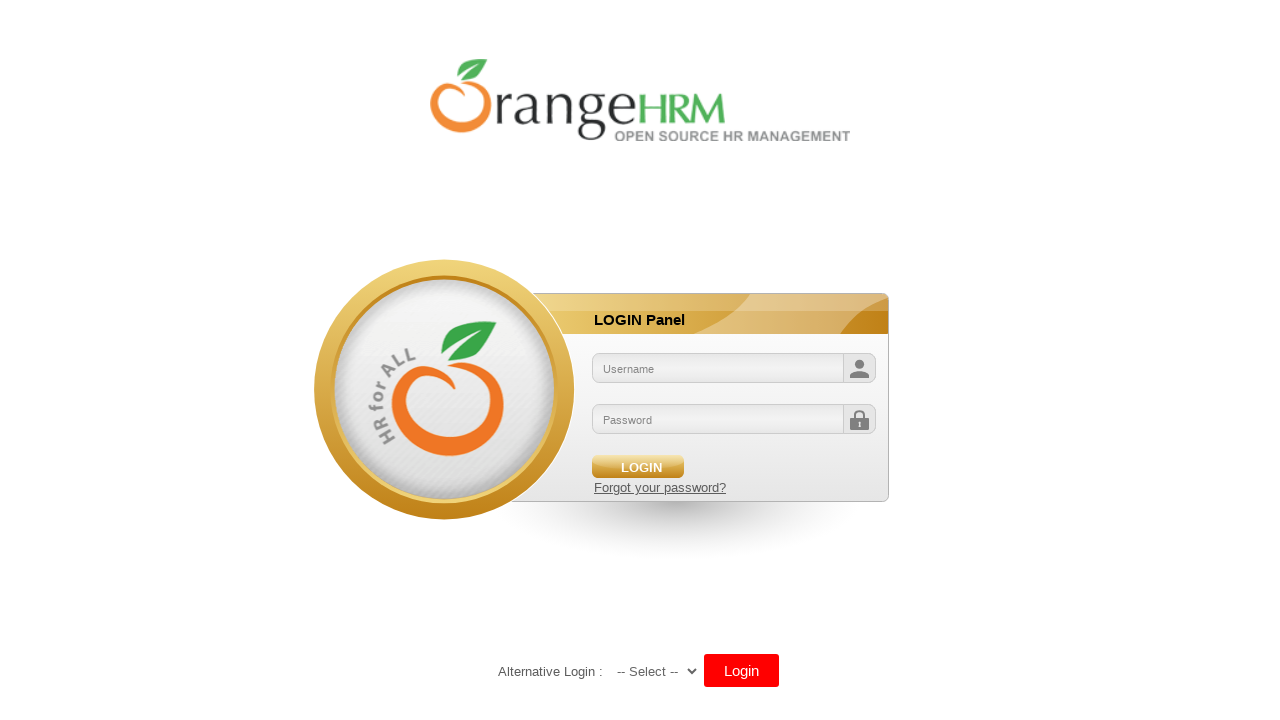

Image element loaded on page
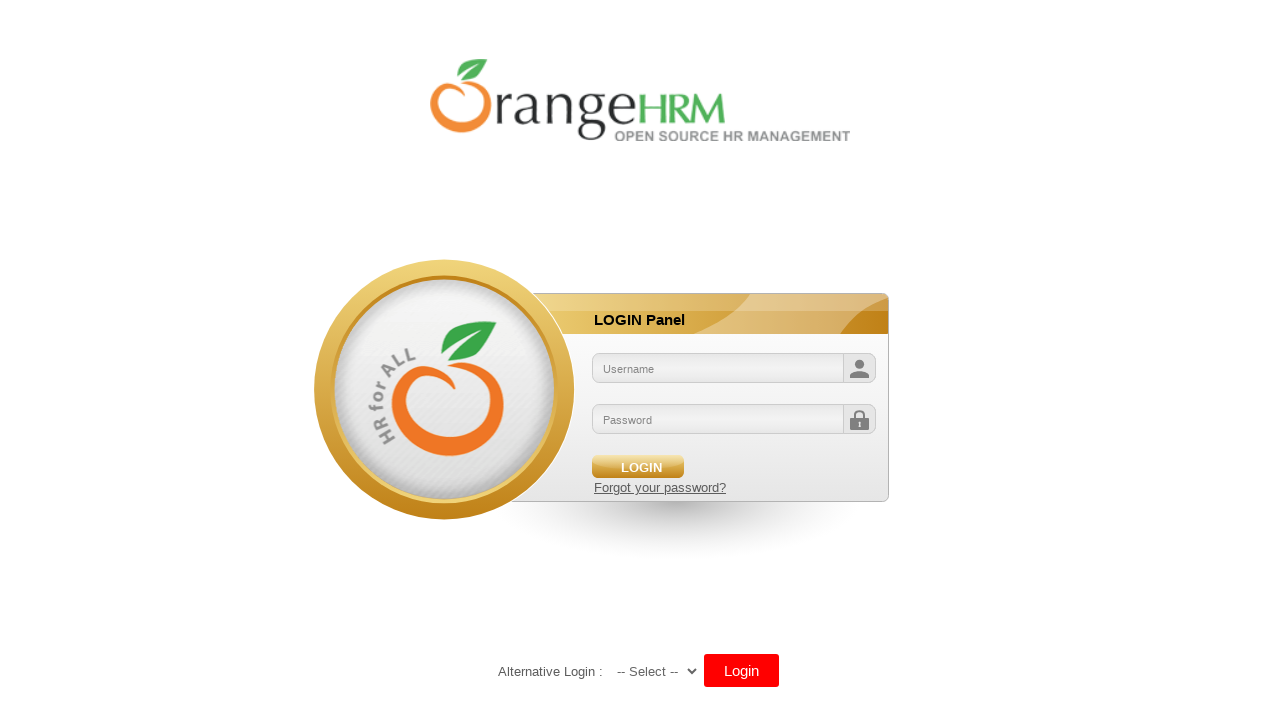

Verified that an image element is present on the page
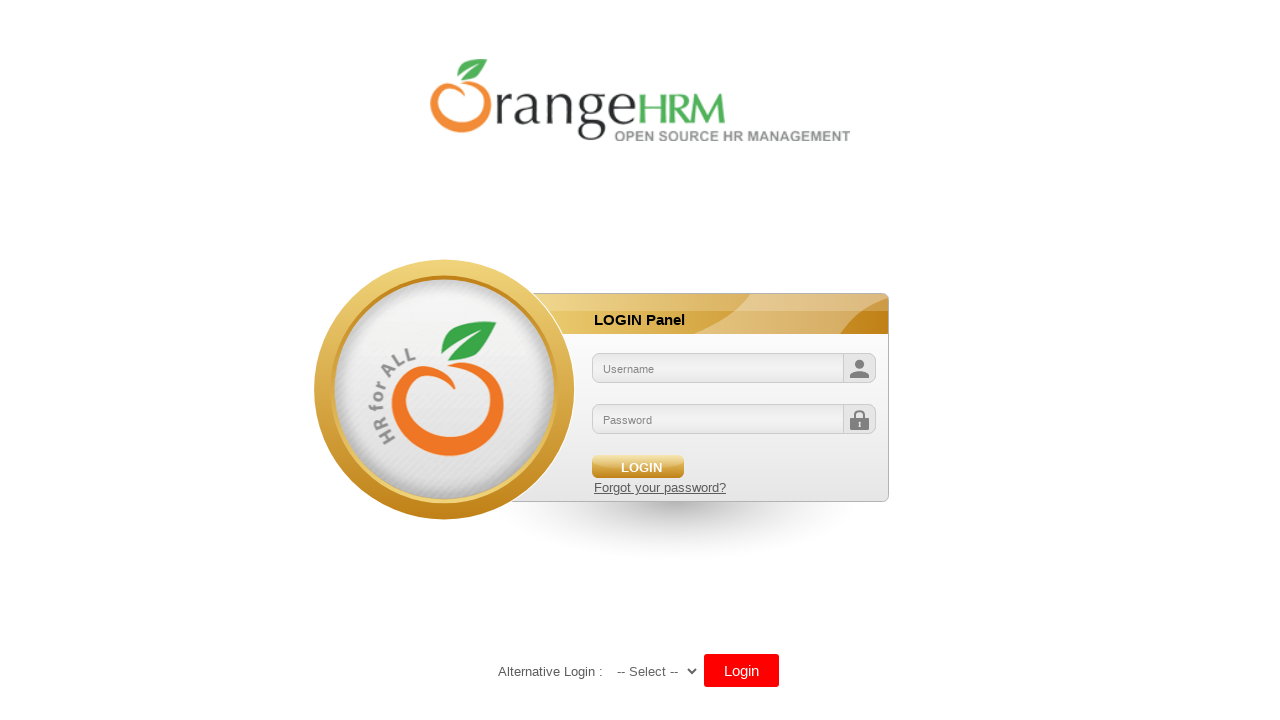

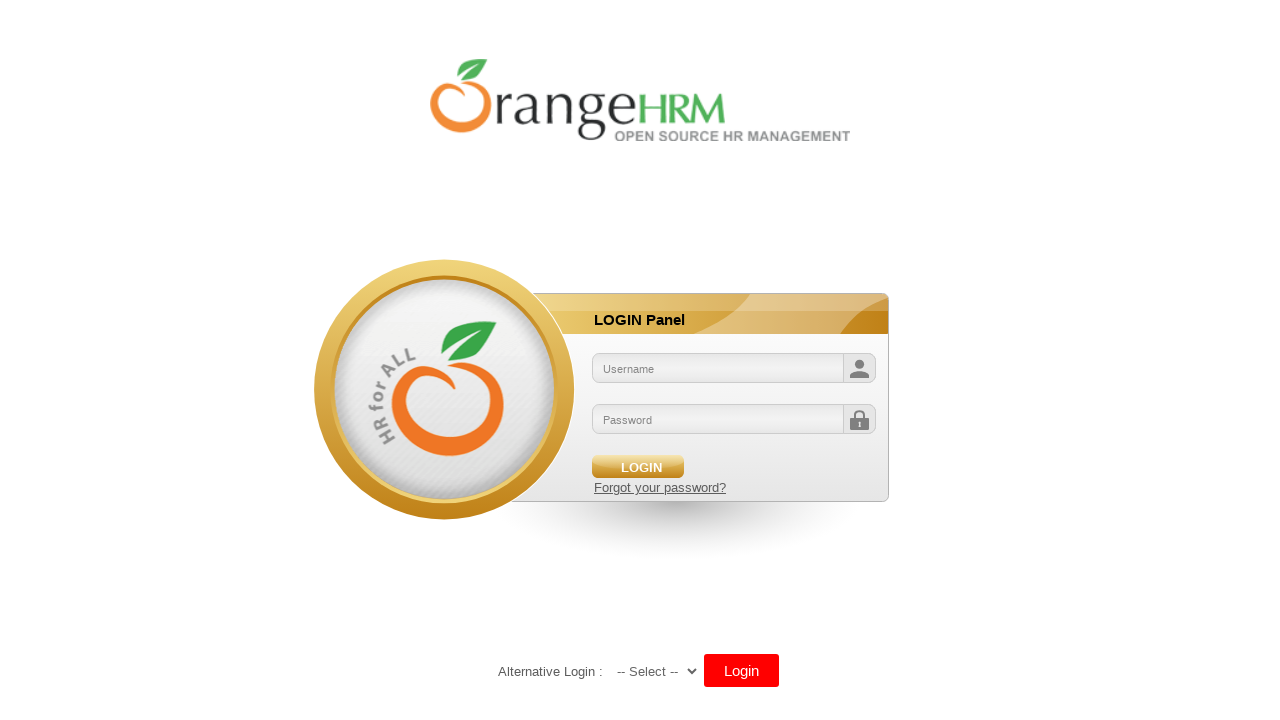